Tests car search functionality on ss.lv by navigating to cars section and applying filters for price range (6000-10000), year from 2001, max engine size 3.0, and white color, then submitting the search.

Starting URL: https://www.ss.lv/lv

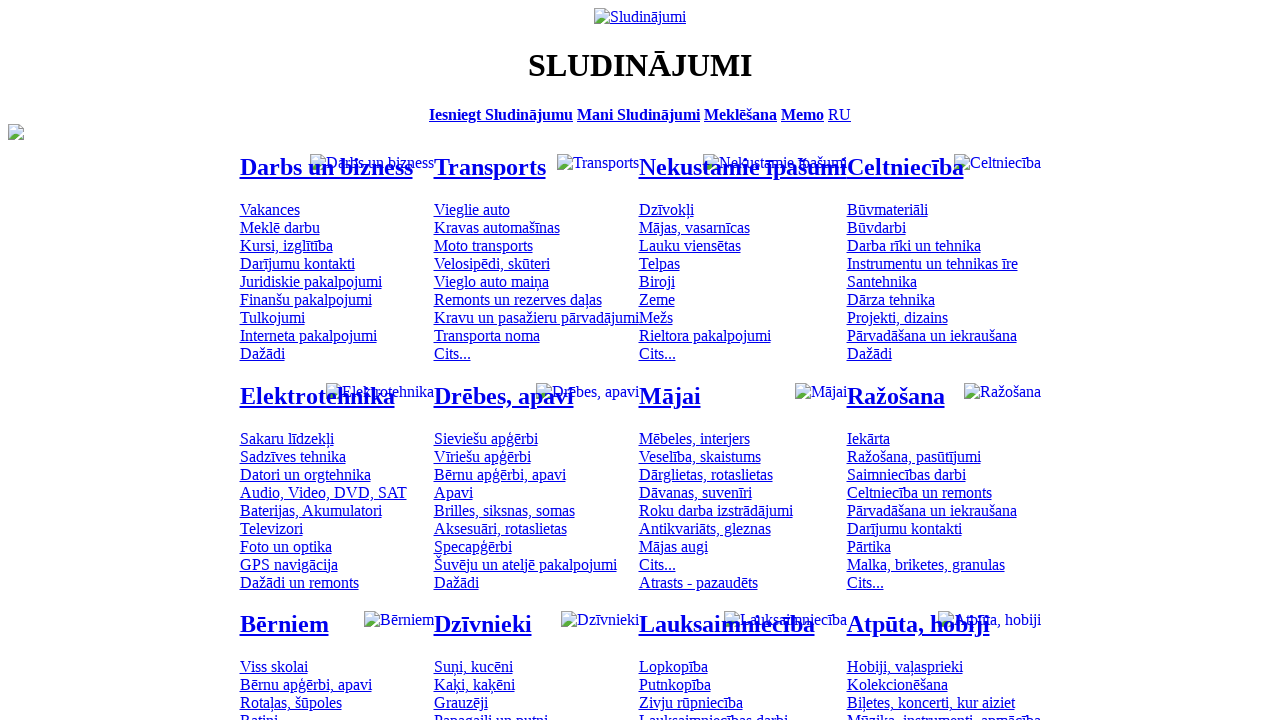

Clicked on cars section (transport category) at (472, 209) on #mtd_97
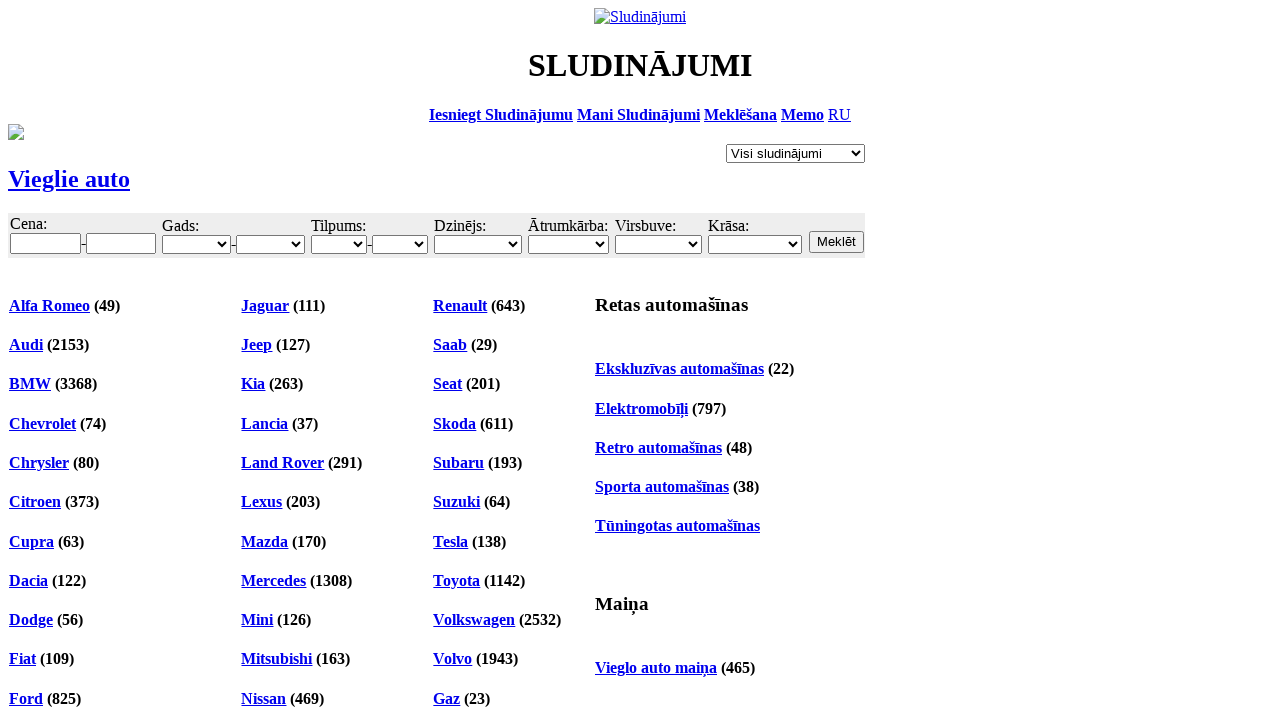

Entered minimum price of 6000 on #f_o_8_min
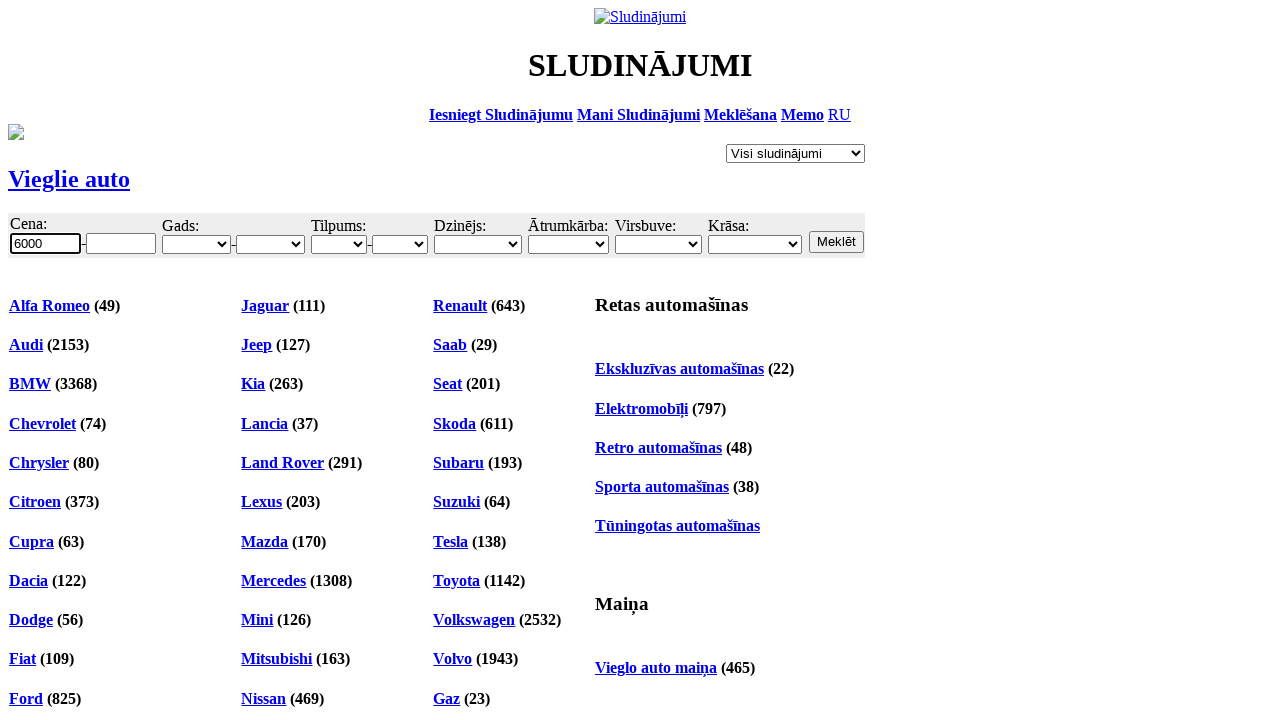

Entered maximum price of 10000 on #f_o_8_max
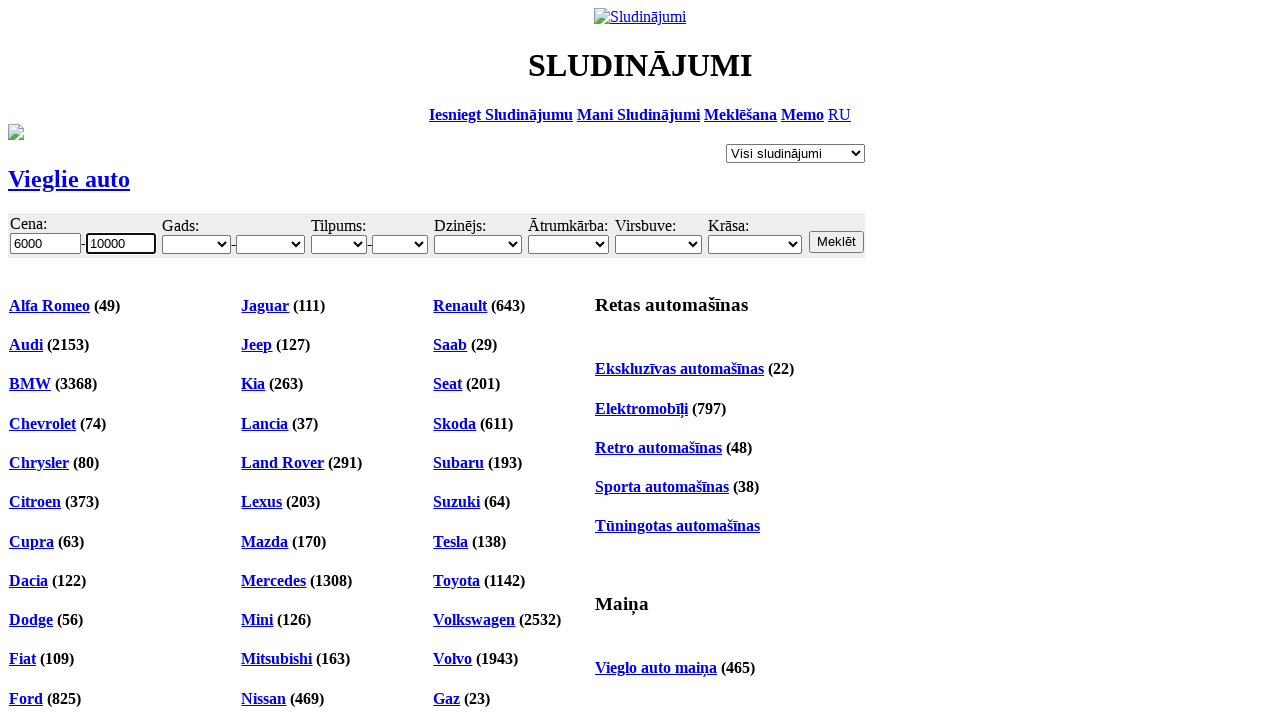

Selected car year from 2001 on #f_o_18_min
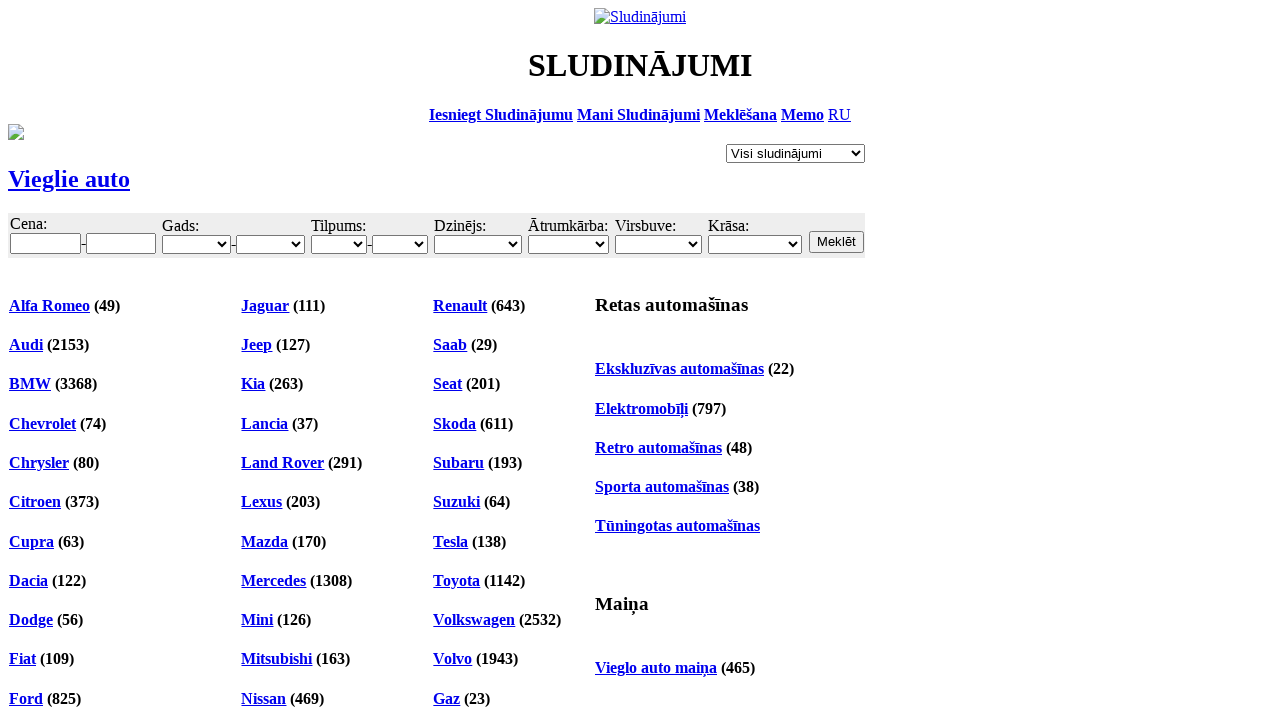

Selected maximum engine size of 3.0 on #f_o_15_max
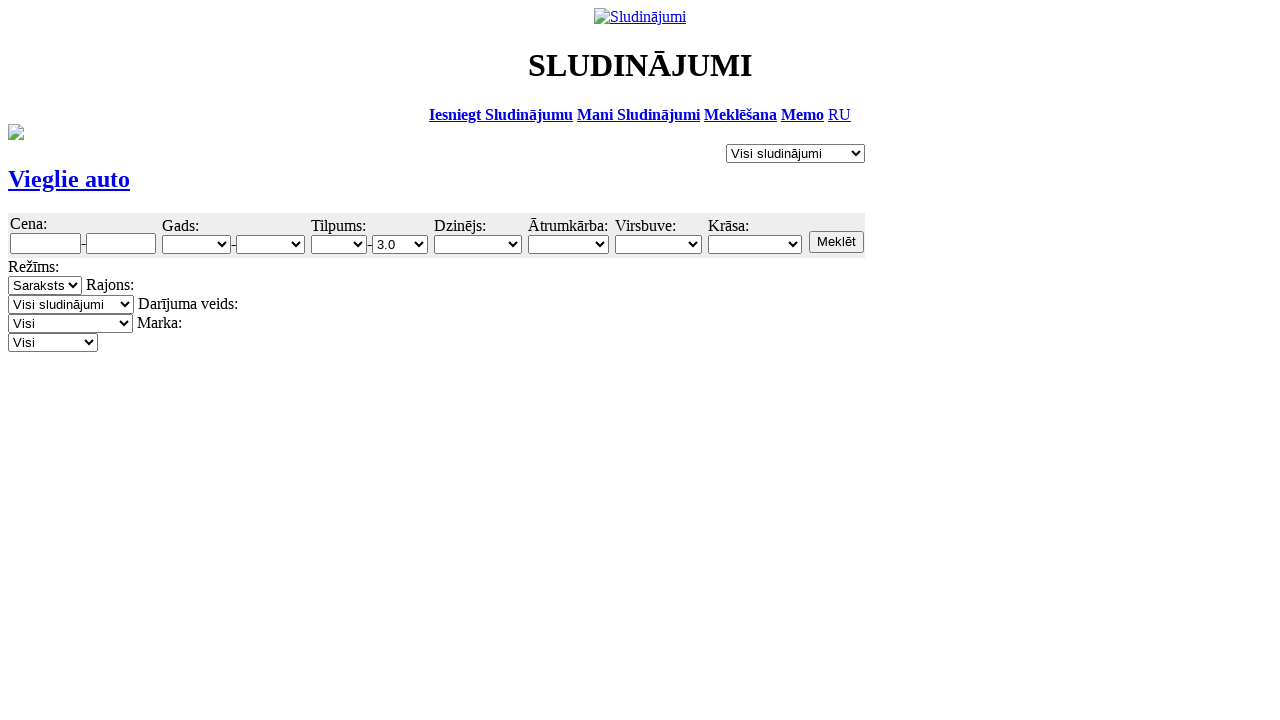

Selected white color on #f_o_17
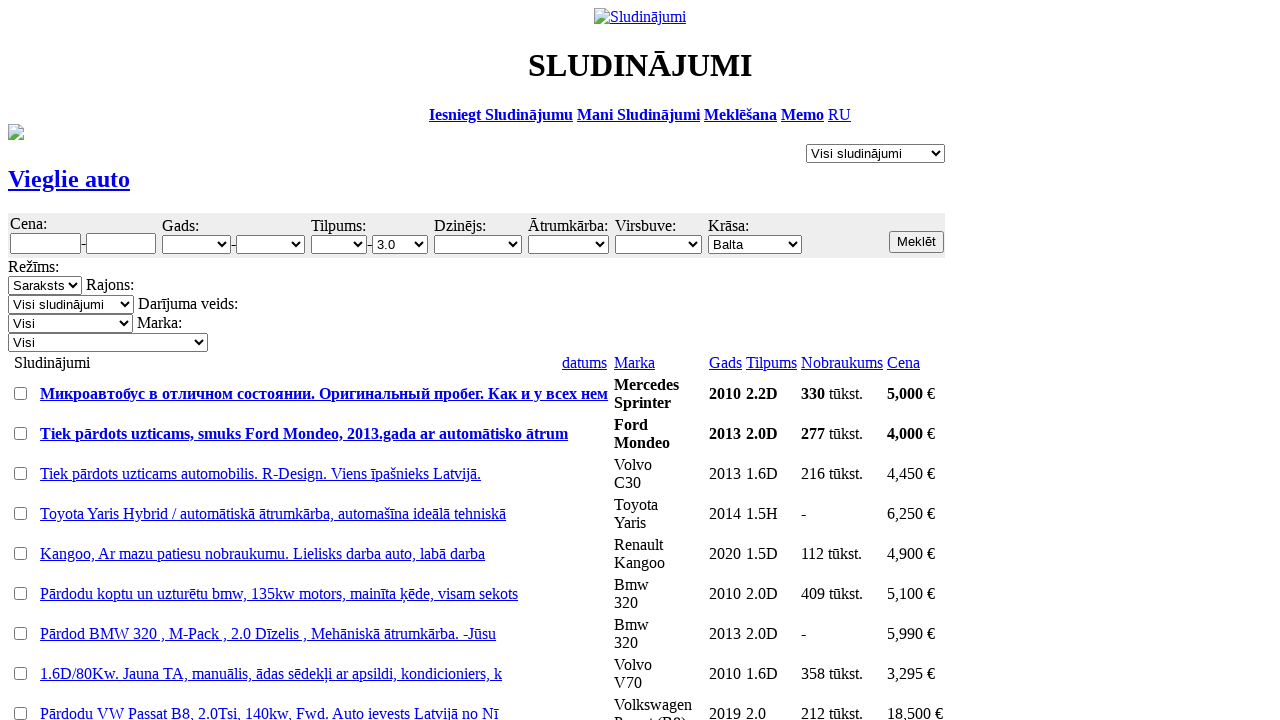

Clicked submit button to search for cars at (916, 242) on input.b.s12
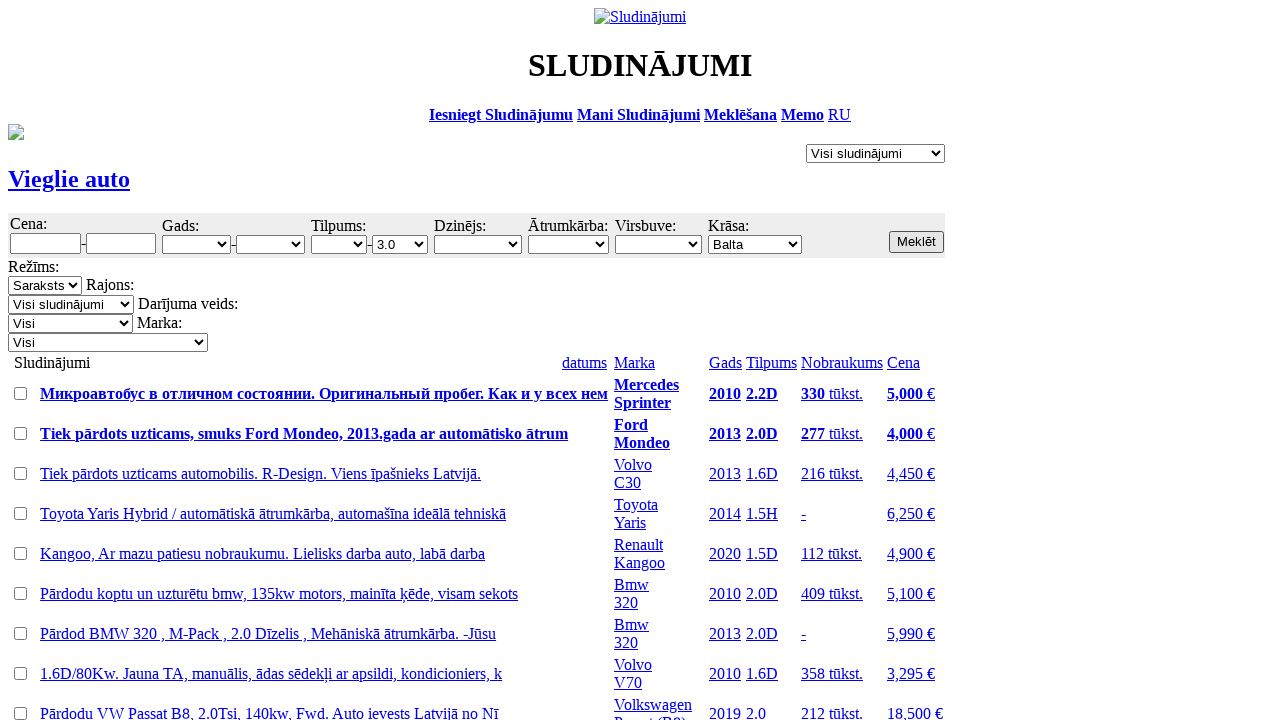

Waited for search results to load
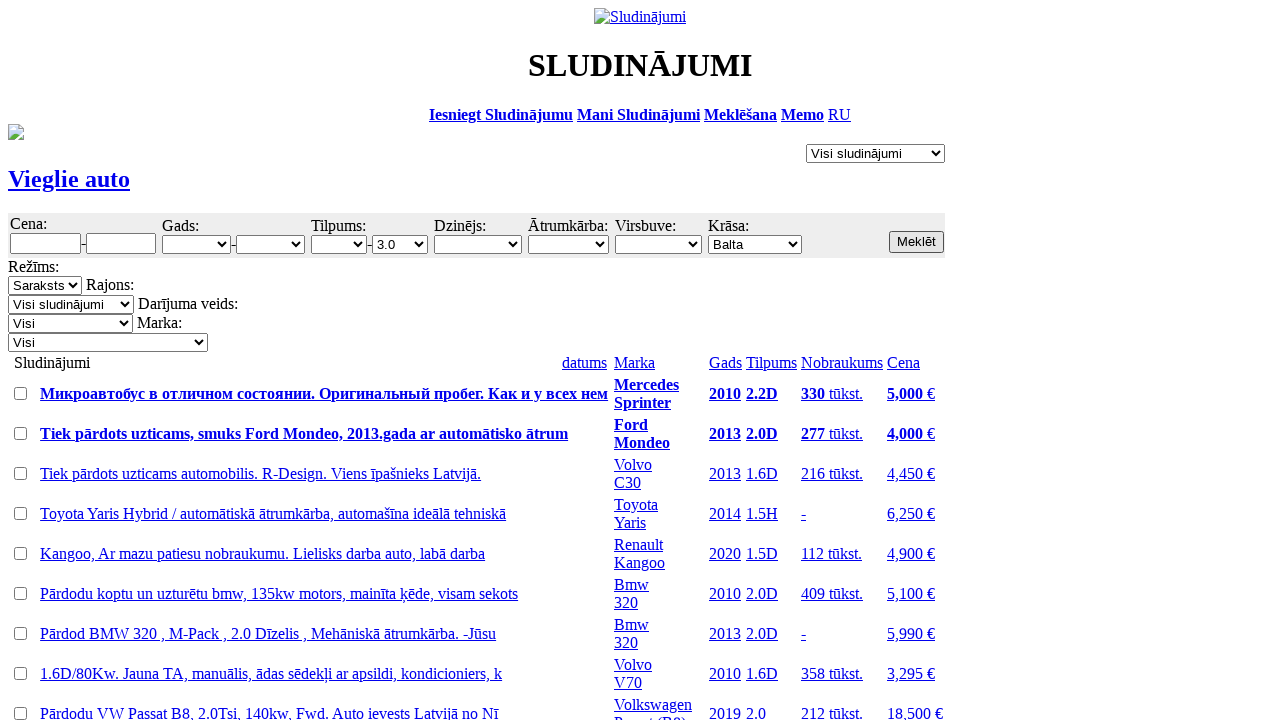

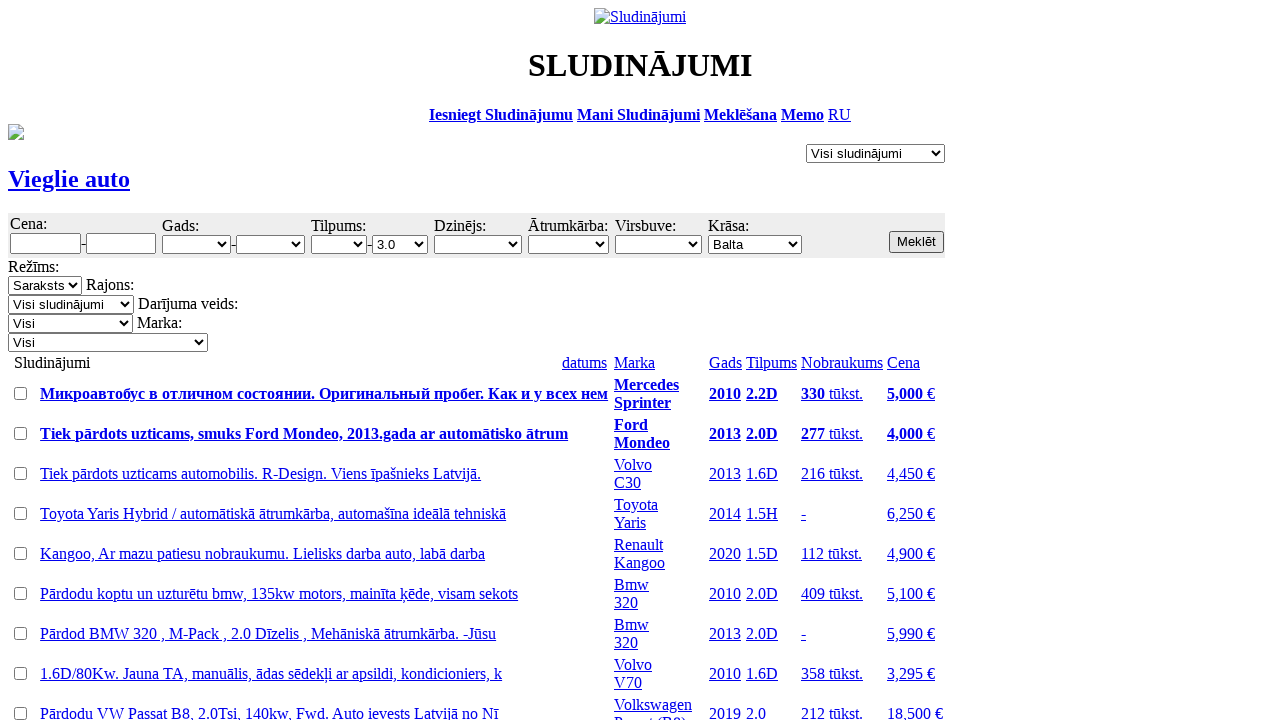